Opens the login practice page and verifies it loads successfully

Starting URL: https://rahulshettyacademy.com/loginpagePractice/

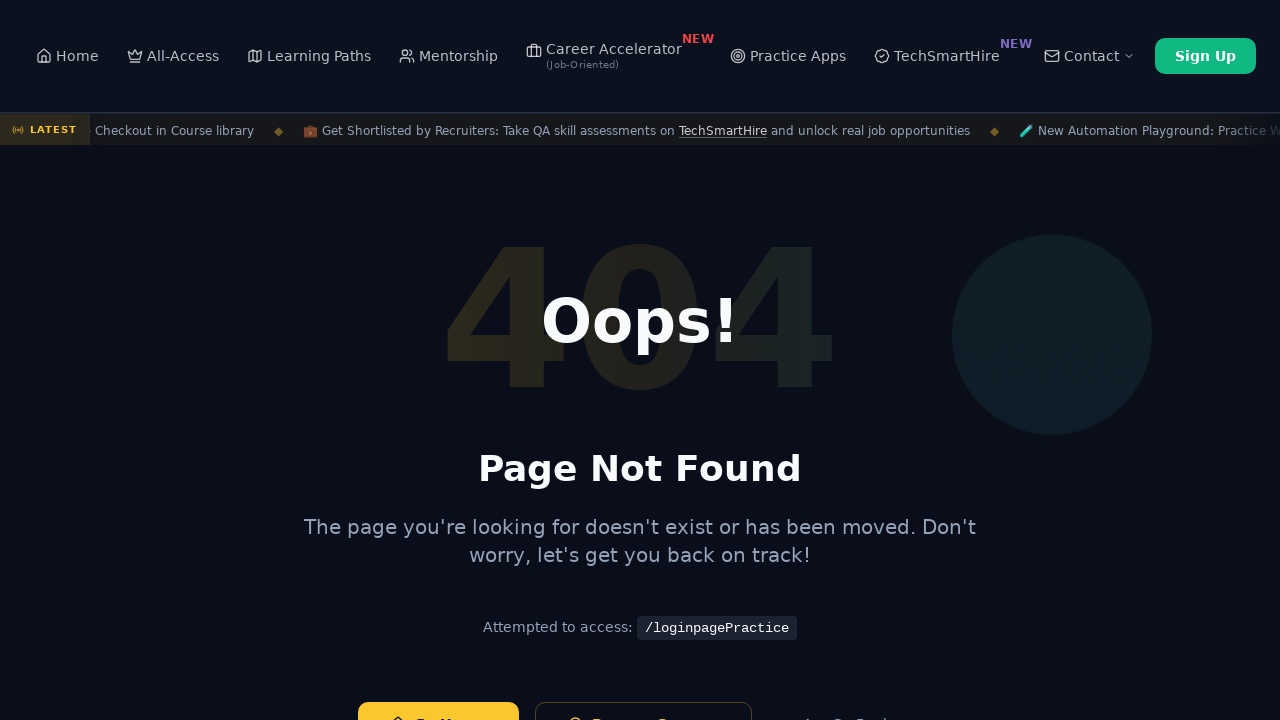

Waited for login practice page to fully load (DOM content loaded)
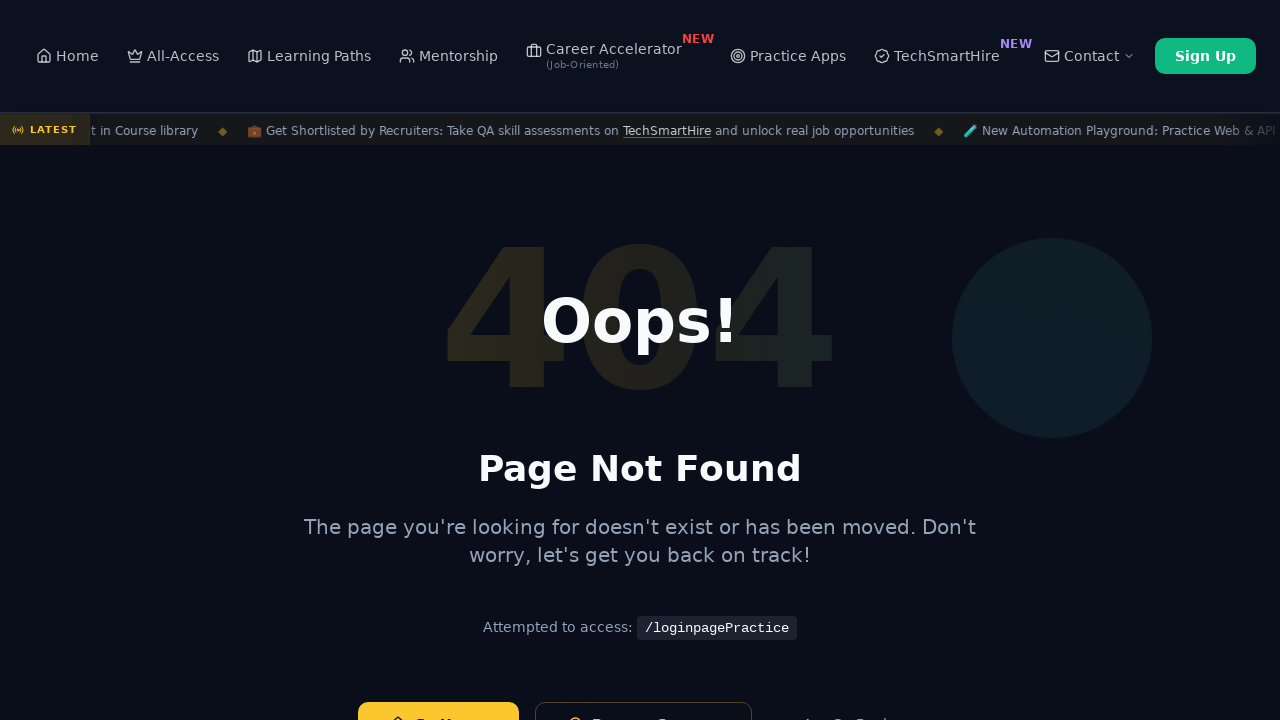

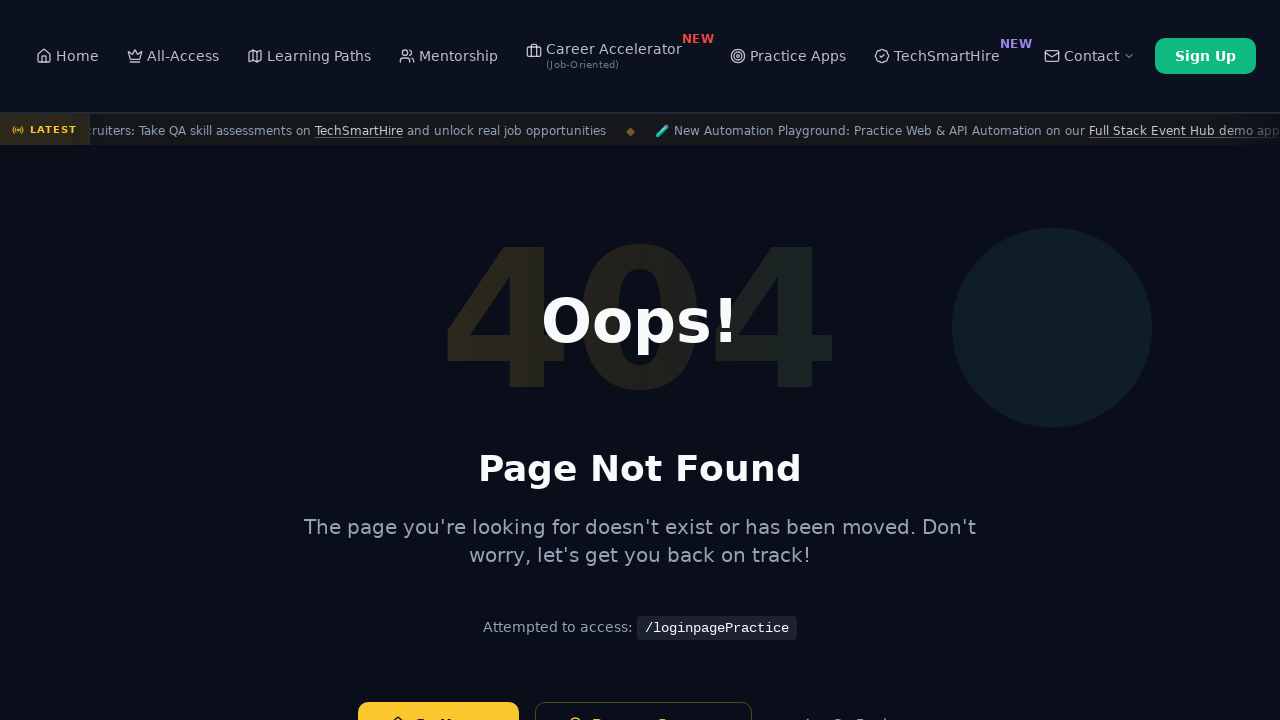